Tests static dropdown selection functionality by scrolling to a country dropdown and selecting different options by label and value.

Starting URL: https://testautomationpractice.blogspot.com/

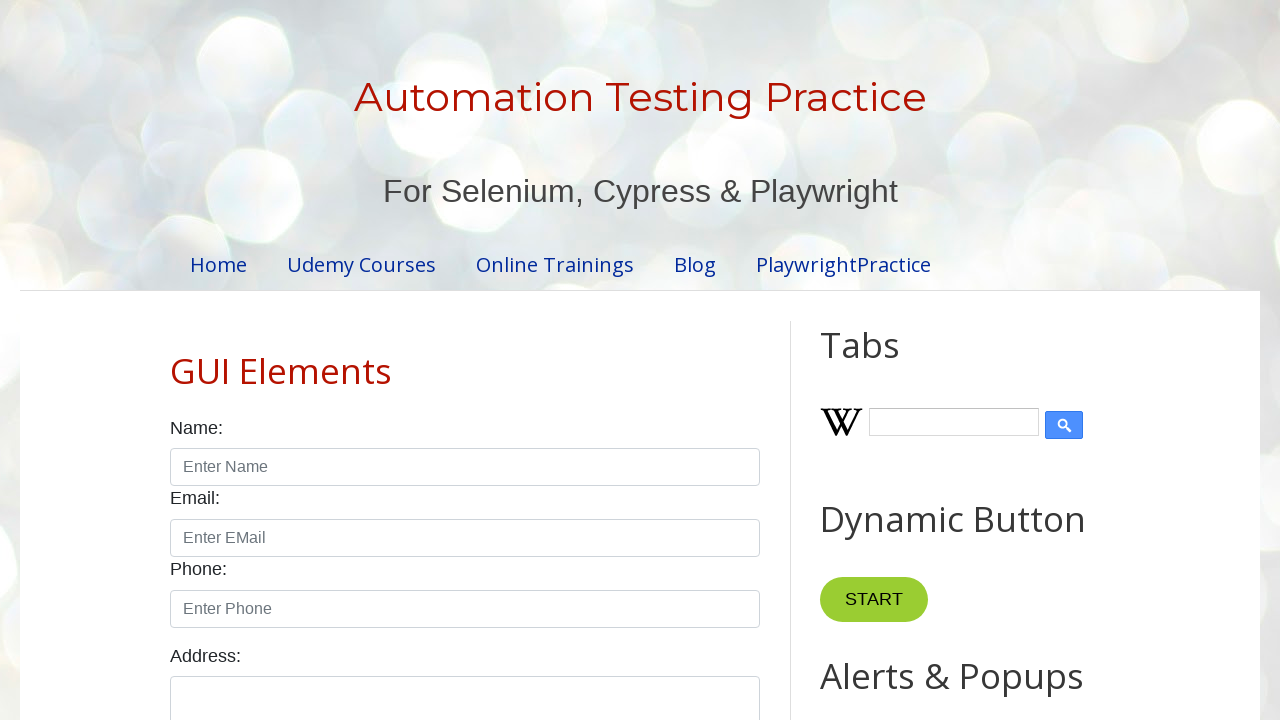

Scrolled country dropdown into view
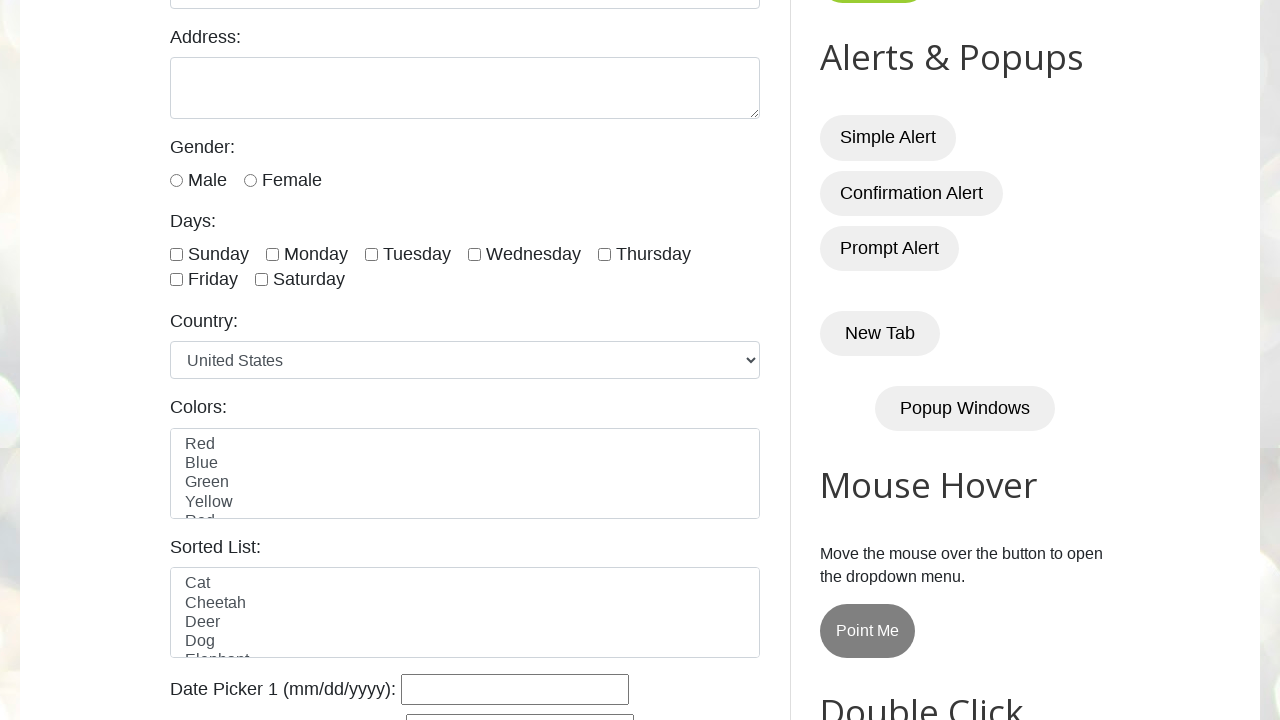

Selected 'Australia' option by visible label text on #country
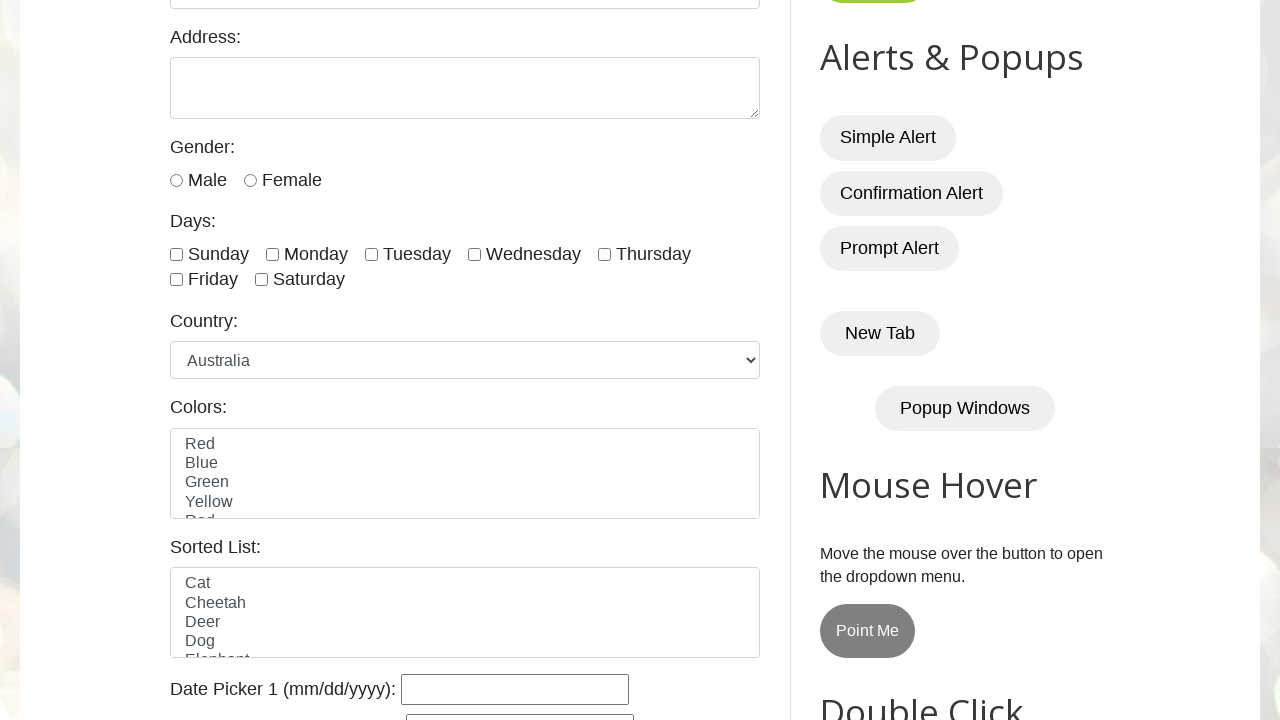

Selected 'Japan' option by value attribute on #country
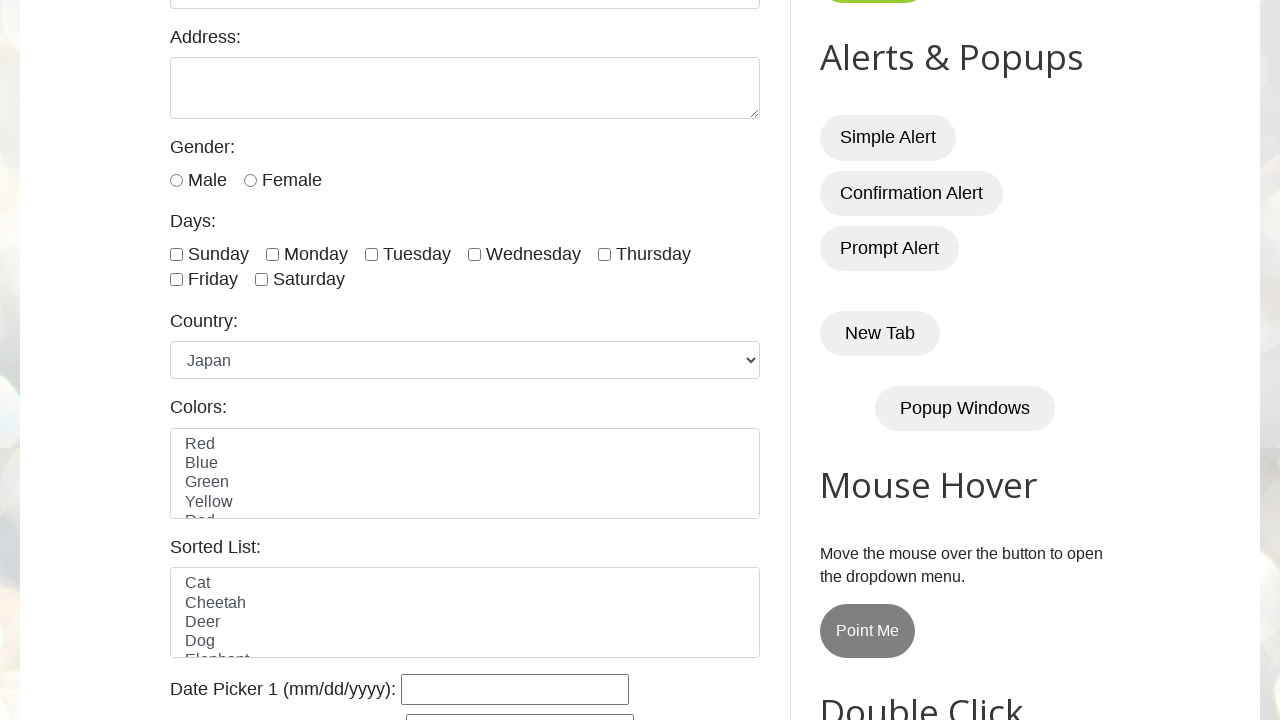

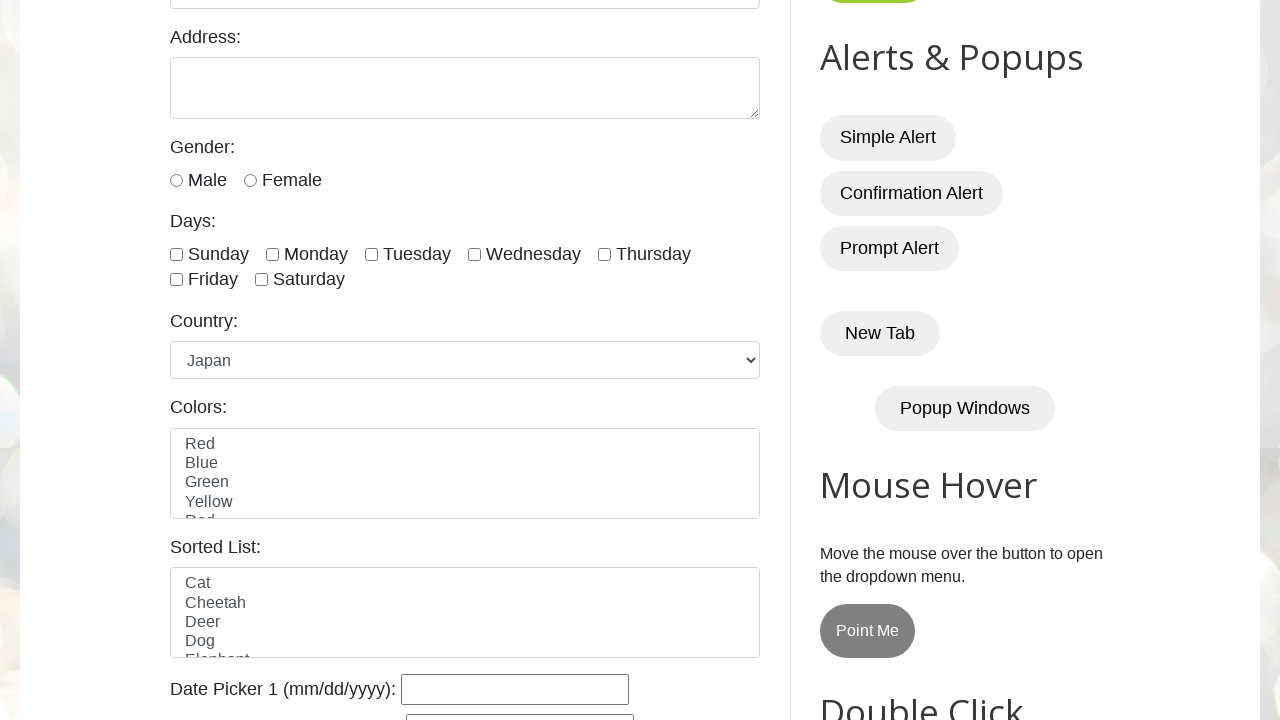